Tests that selecting checkboxes and clicking Sign In without credentials still displays the incorrect username/password error message.

Starting URL: https://rahulshettyacademy.com/locatorspractice

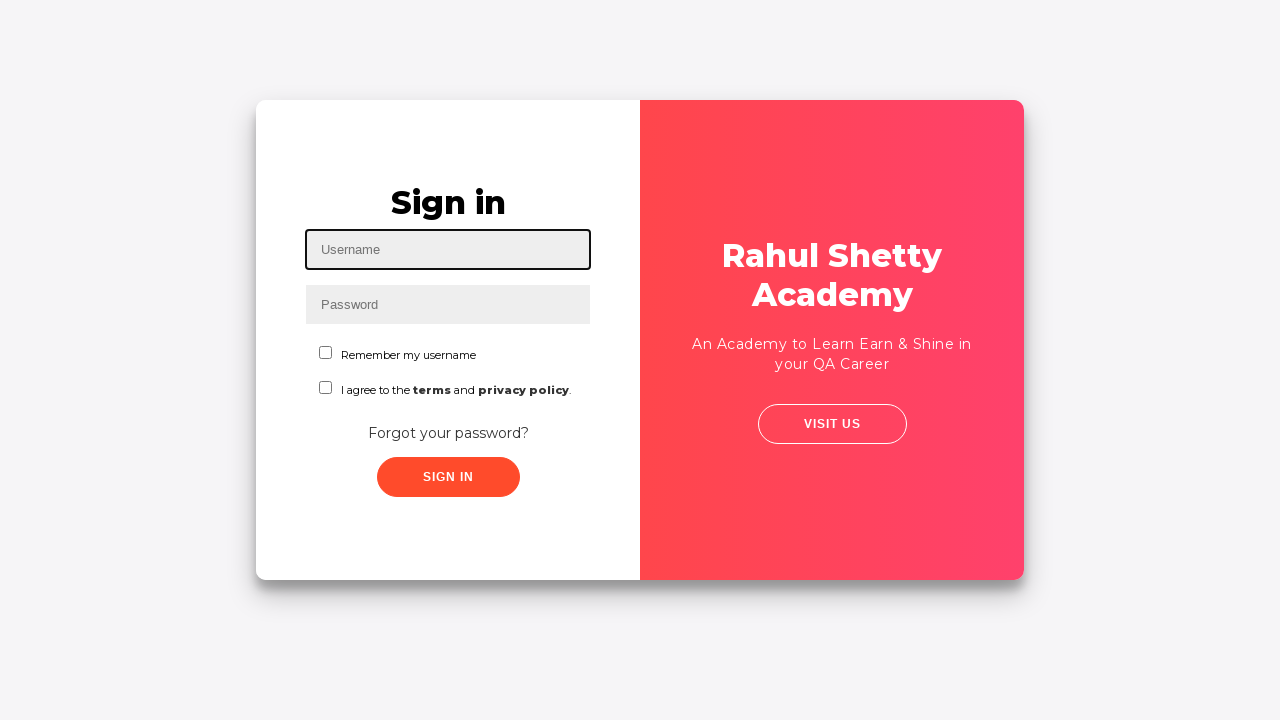

Reloaded the page
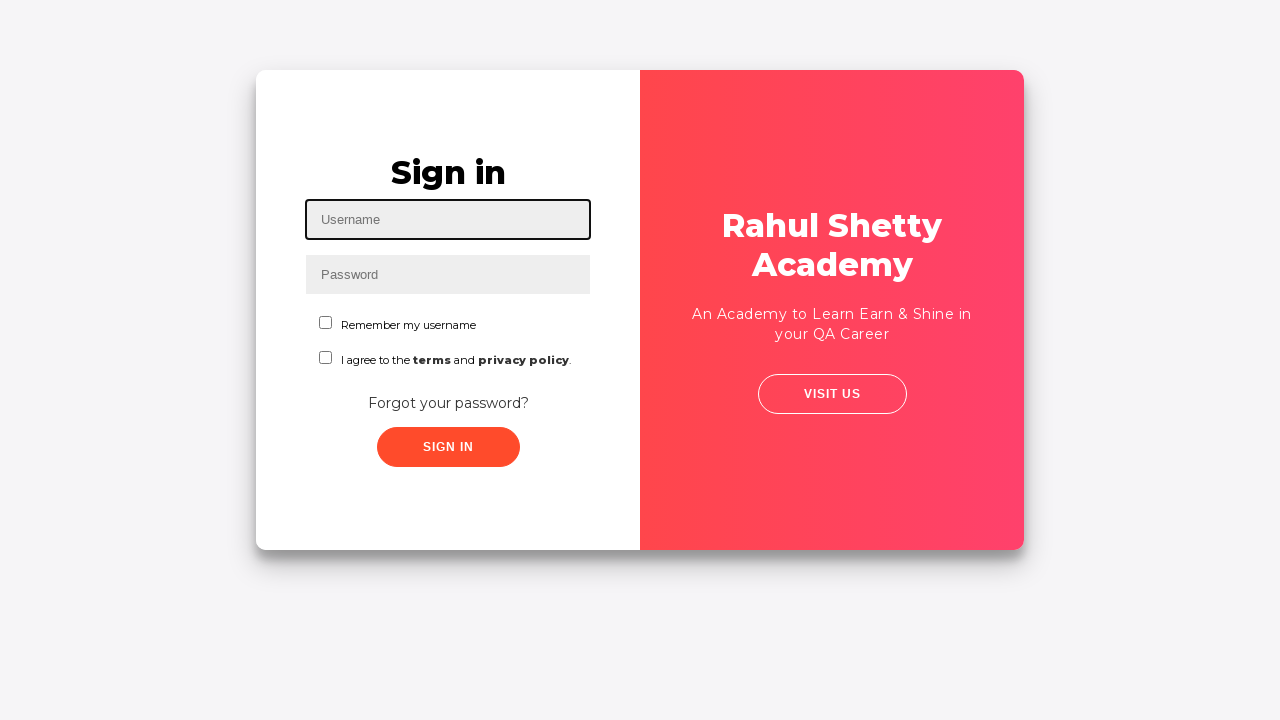

Clicked first checkbox (chkboxOne) at (326, 322) on xpath=//input[@id='chkboxOne']
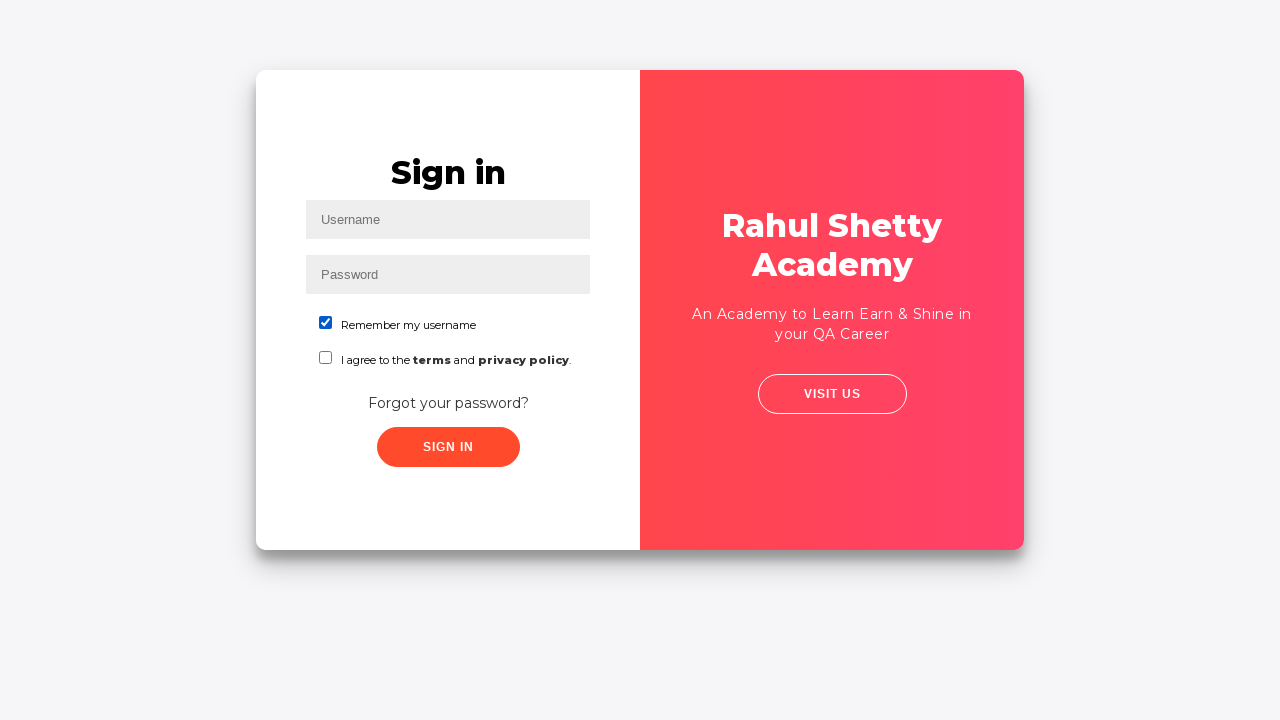

Clicked second checkbox (chkboxTwo) at (326, 358) on #chkboxTwo
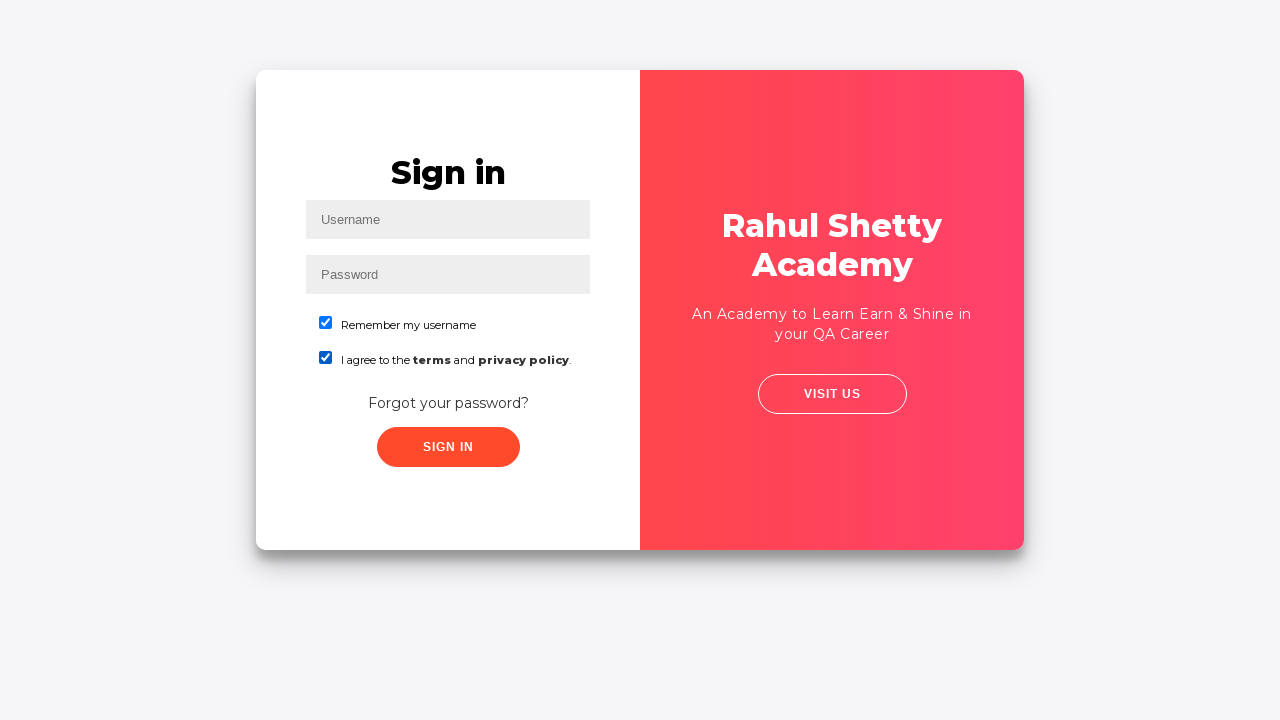

Clicked Sign In button without entering credentials at (448, 447) on xpath=//button[normalize-space()='Sign In']
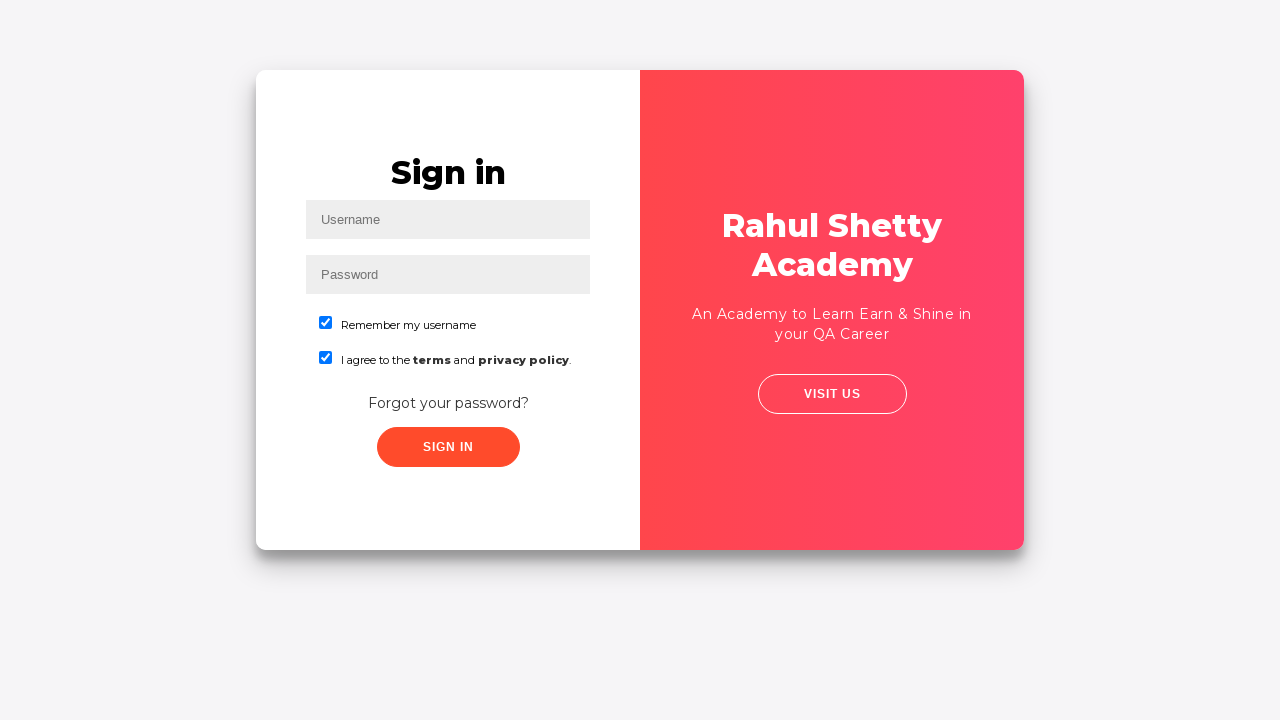

Error message appeared
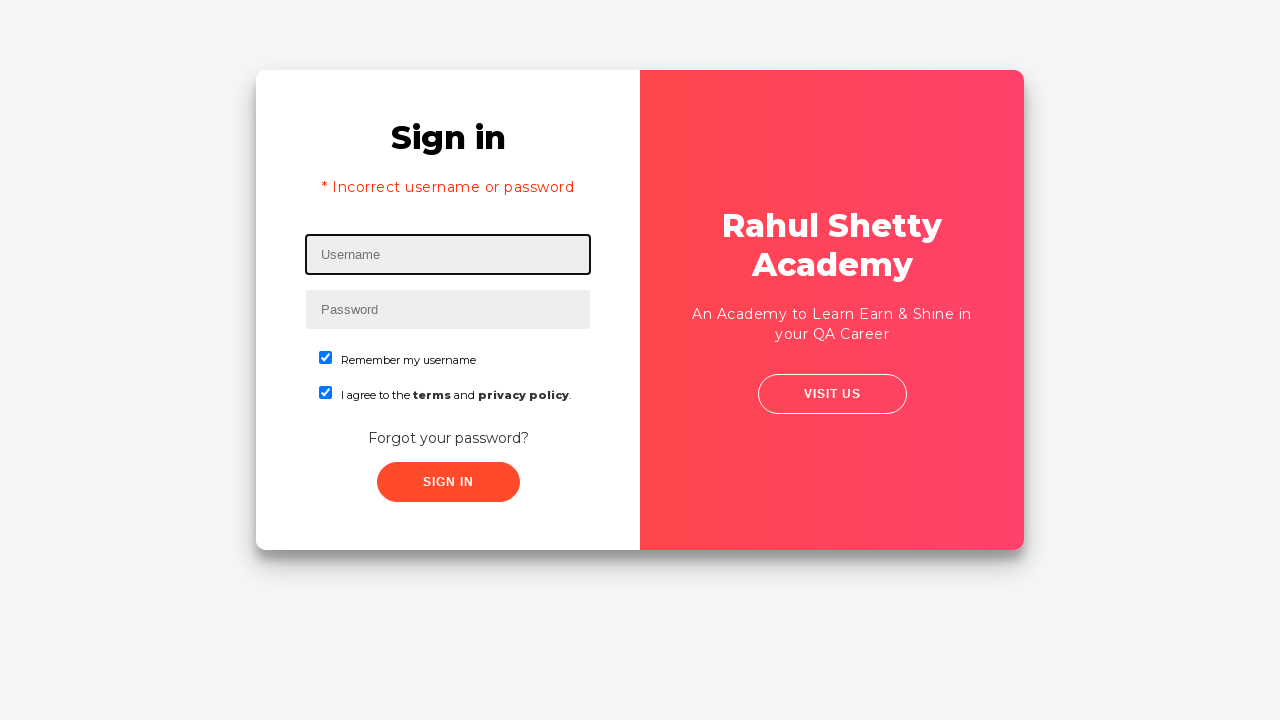

Retrieved error message text
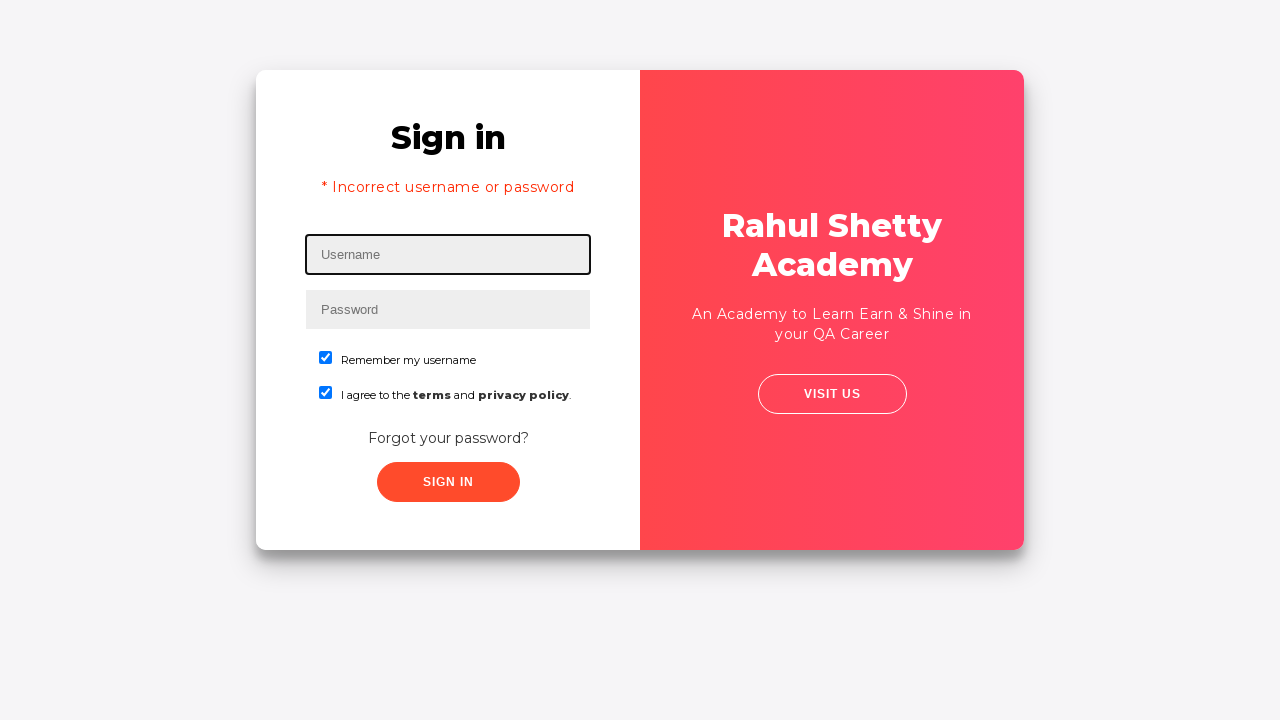

Verified error message contains 'Incorrect username or password'
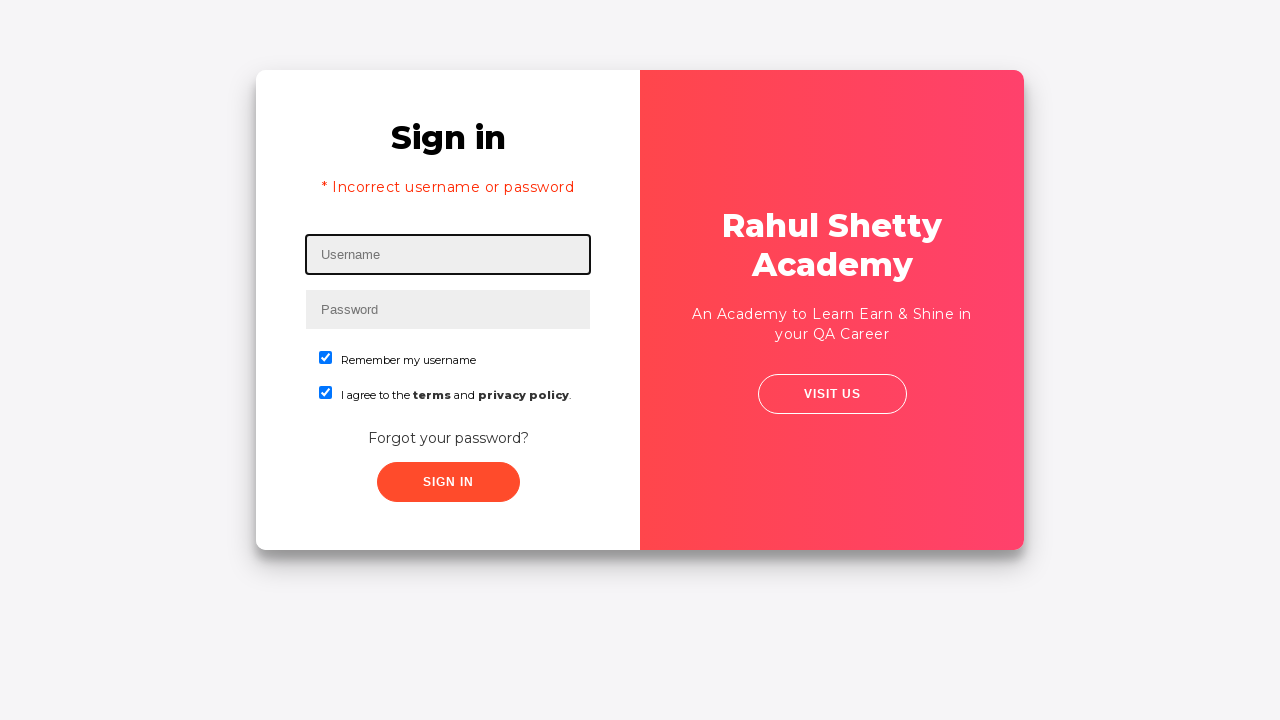

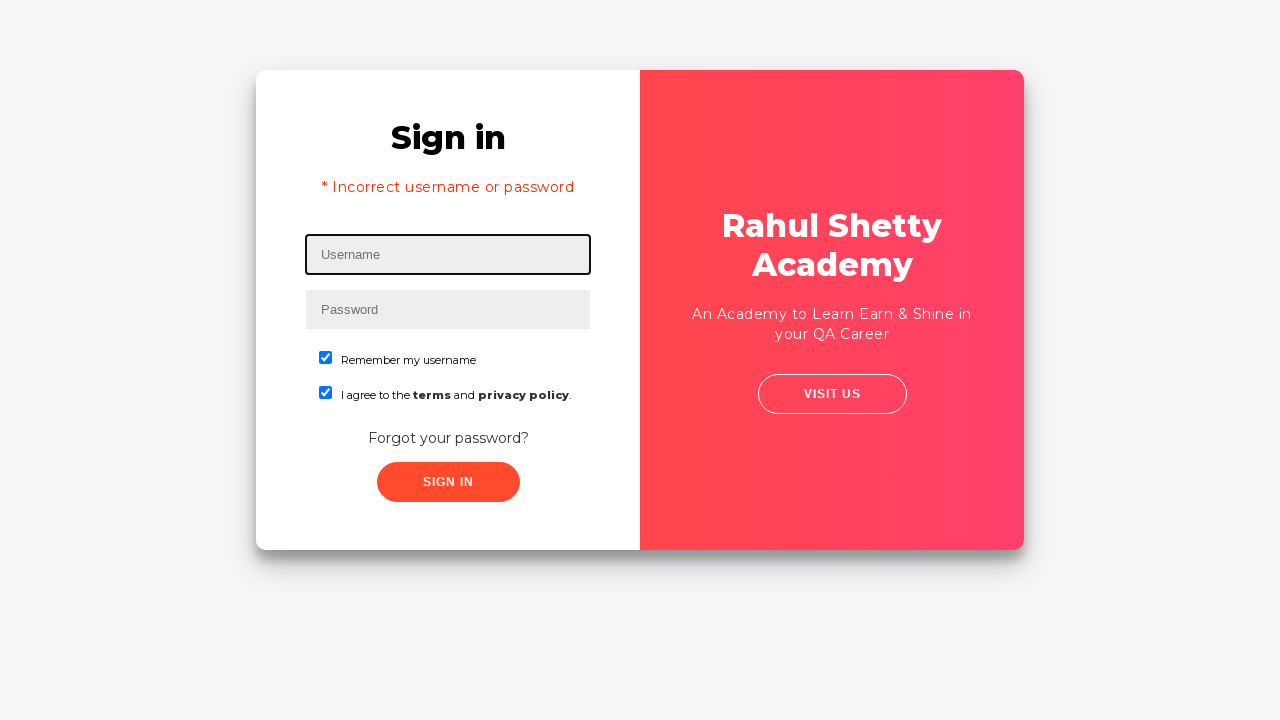